Tests a JavaScript prompt dialog by entering text and accepting it, then verifies the entered text appears in the result

Starting URL: https://testcenter.techproeducation.com/index.php?page=javascript-alerts

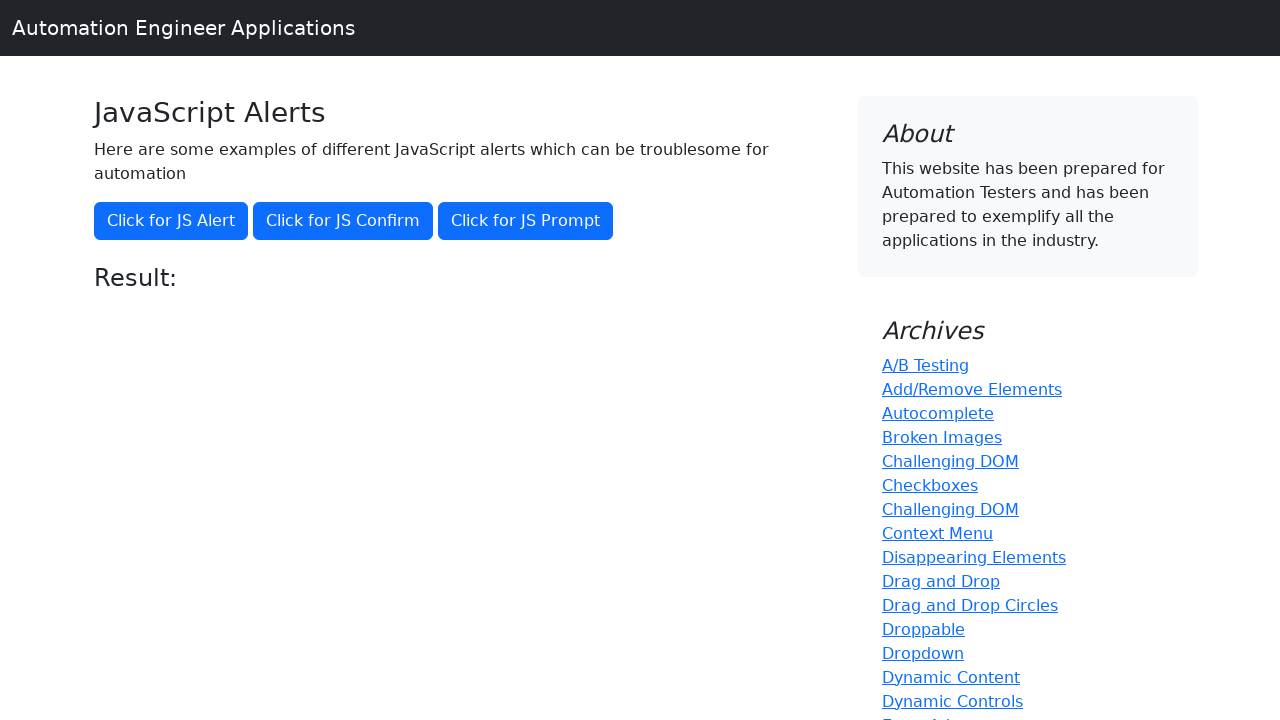

Set up dialog handler to accept prompt with text 'burak'
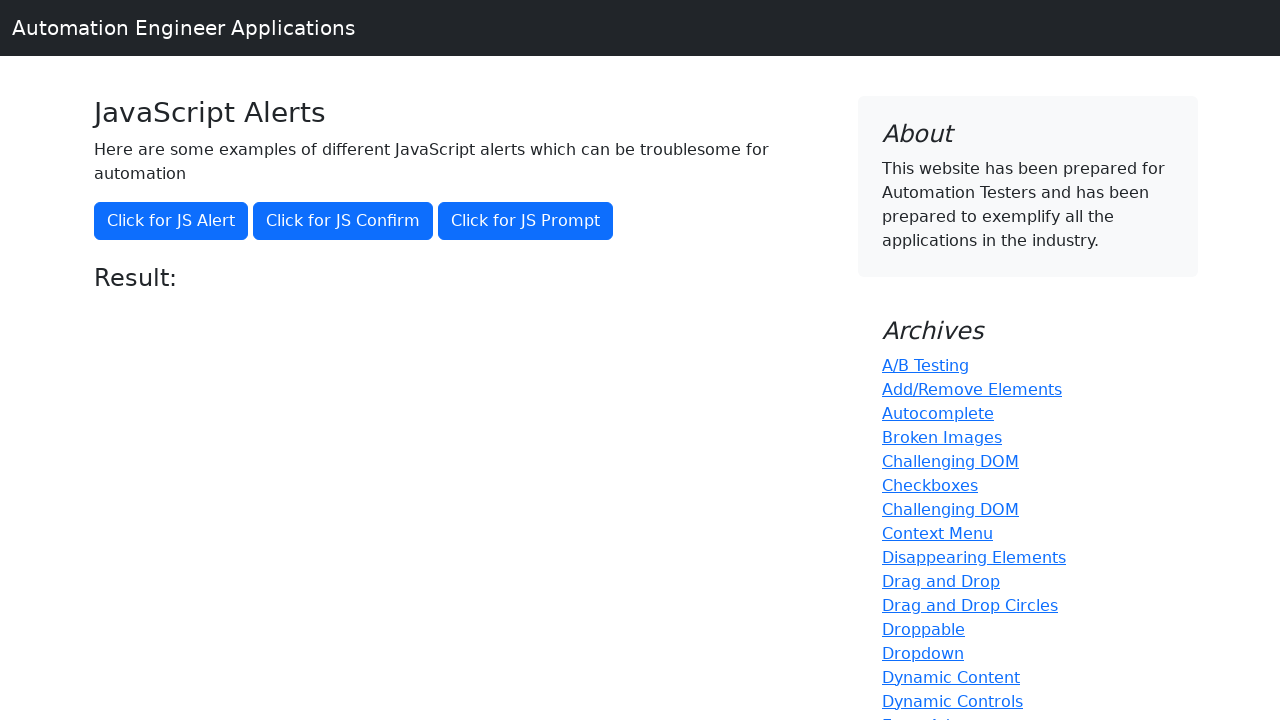

Clicked 'Click for JS Prompt' button to trigger JavaScript prompt dialog at (526, 221) on xpath=//button[text()='Click for JS Prompt']
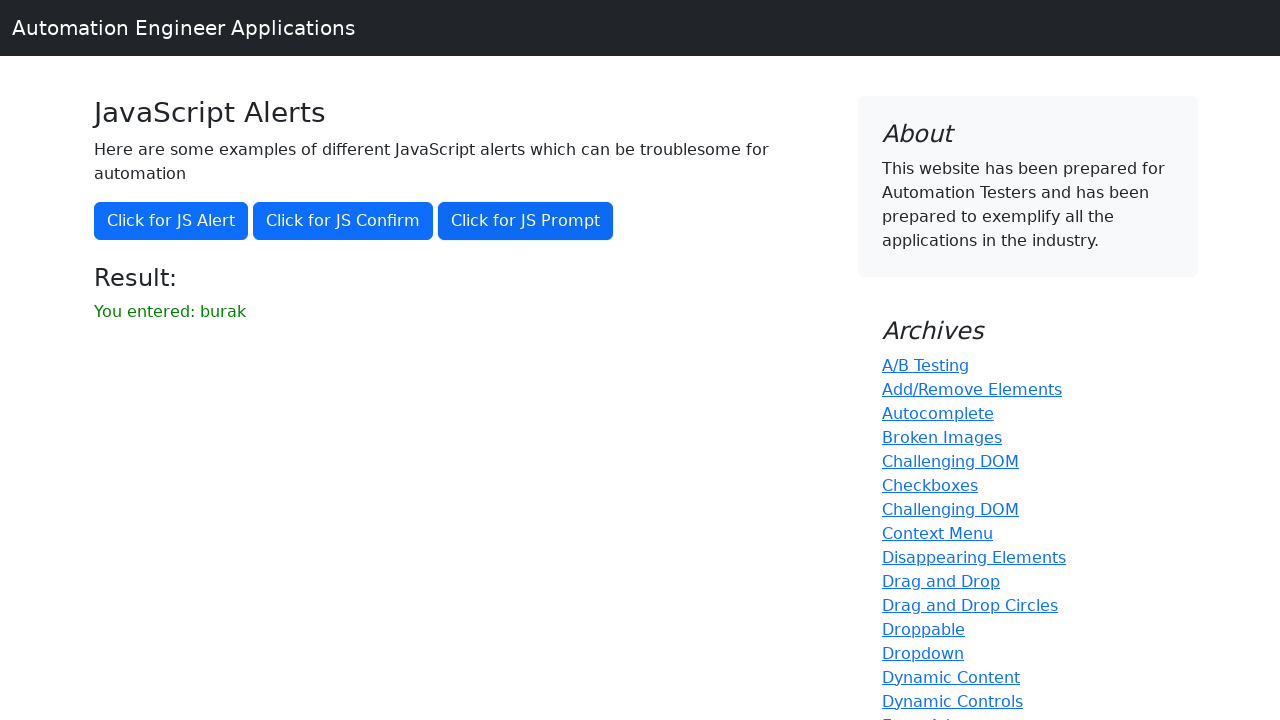

Retrieved result text from result element
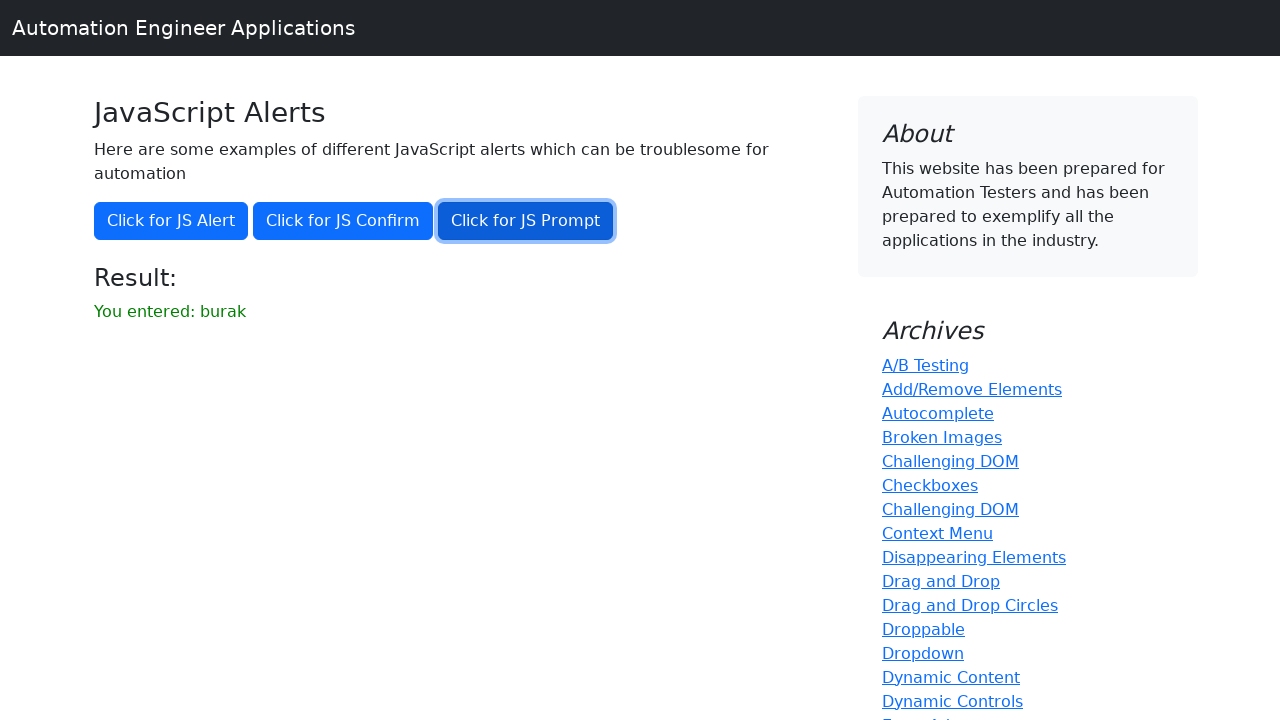

Verified that 'burak' appears in the result text
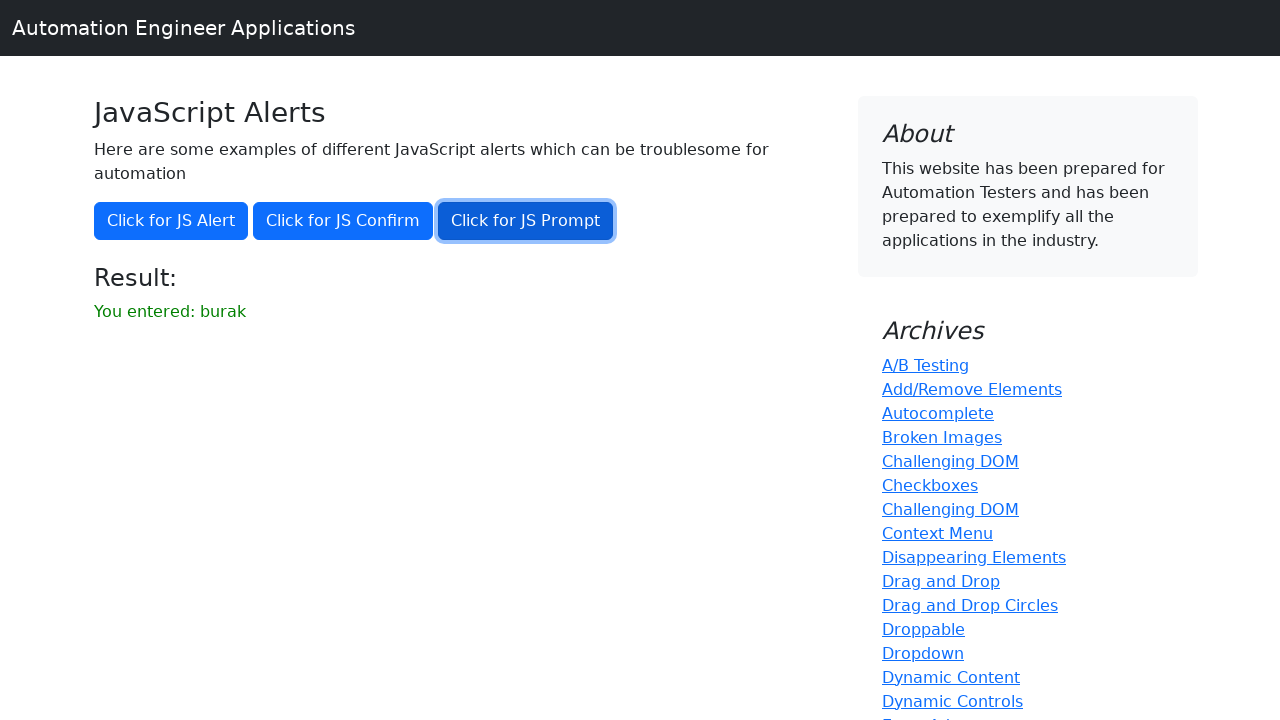

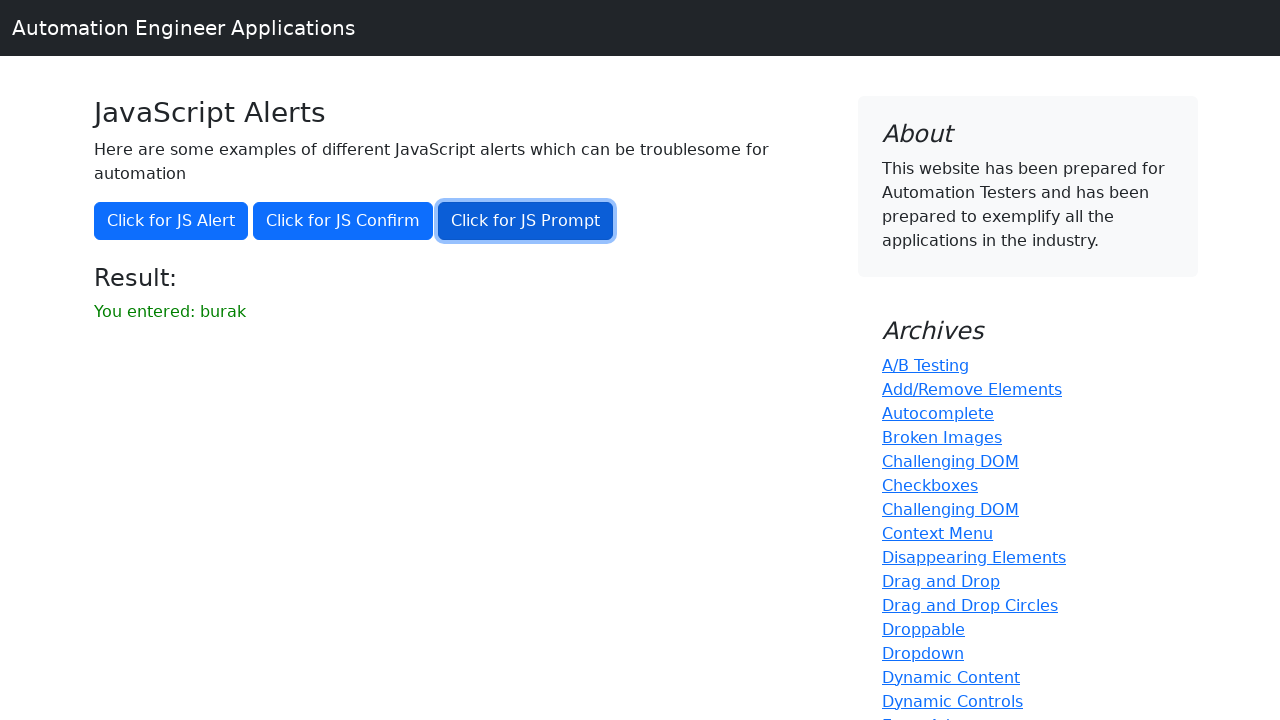